Tests explicit wait functionality by clicking a button that triggers a delayed text element to appear, then waits for and verifies the text becomes visible

Starting URL: http://seleniumpractise.blogspot.com/2016/08/how-to-use-explicit-wait-in-selenium.html

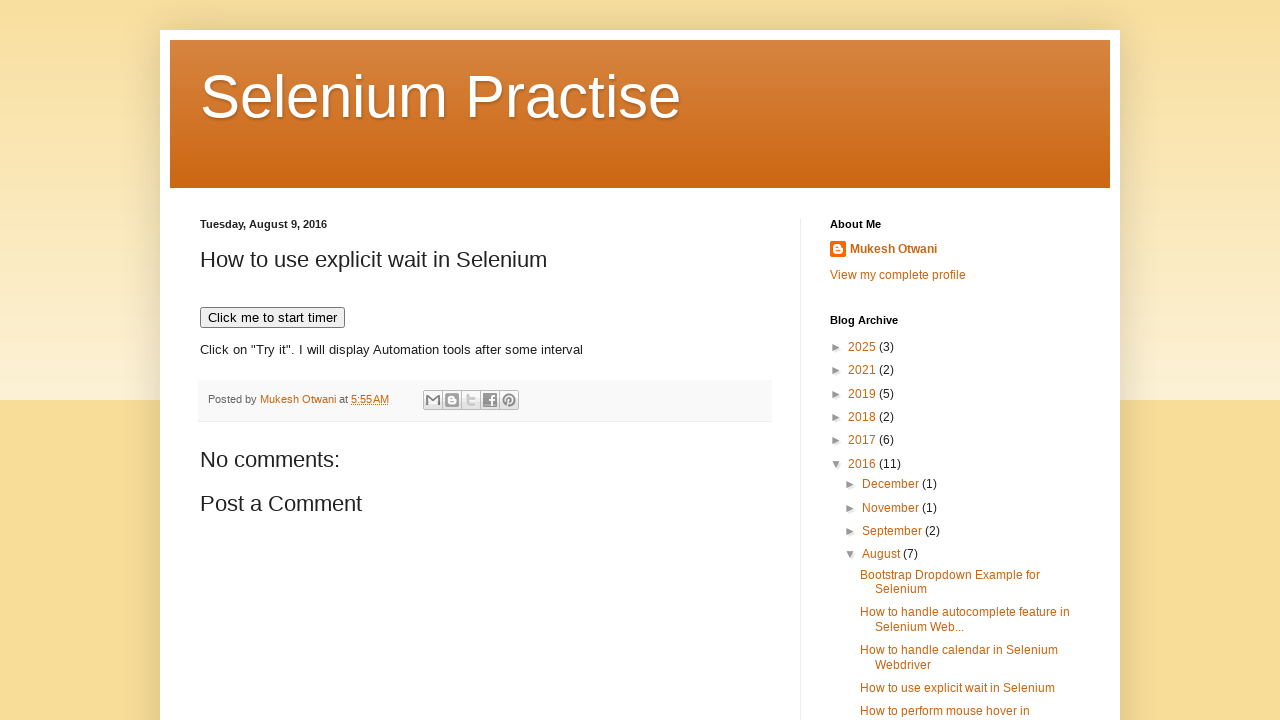

Navigated to explicit wait test page
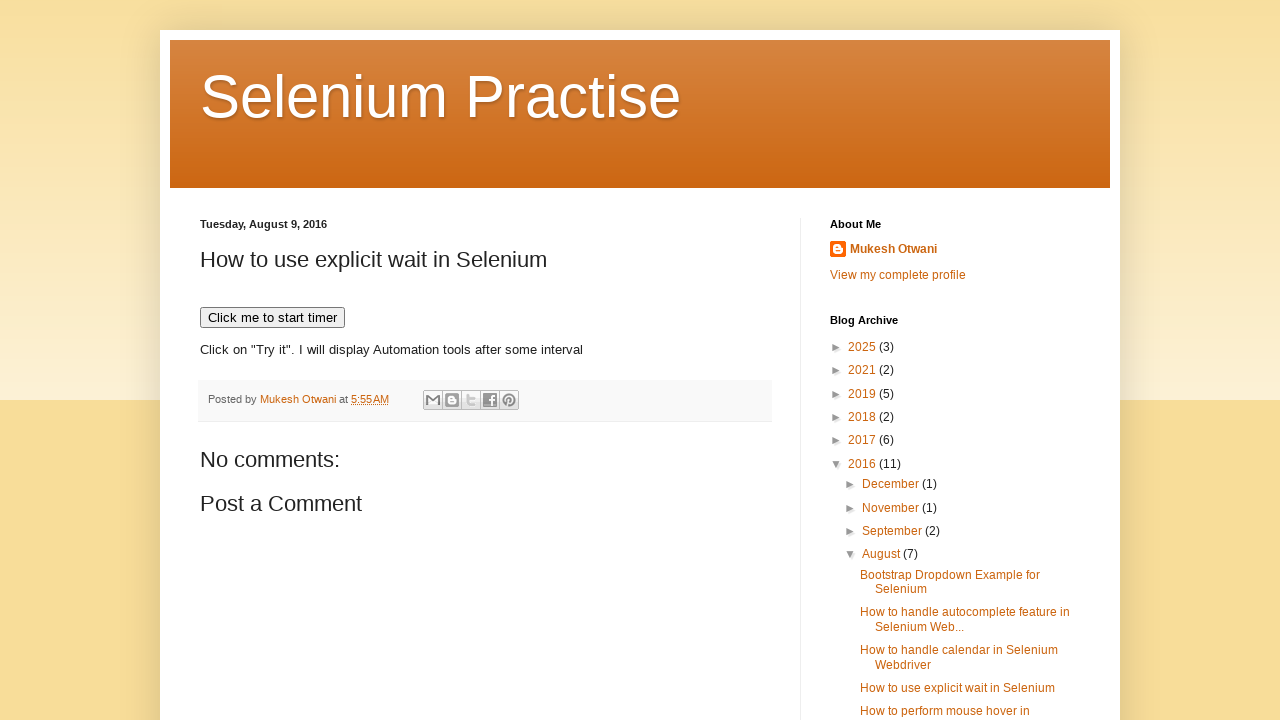

Clicked button to trigger delayed text element at (272, 318) on xpath=//*[@onclick='timedText()']
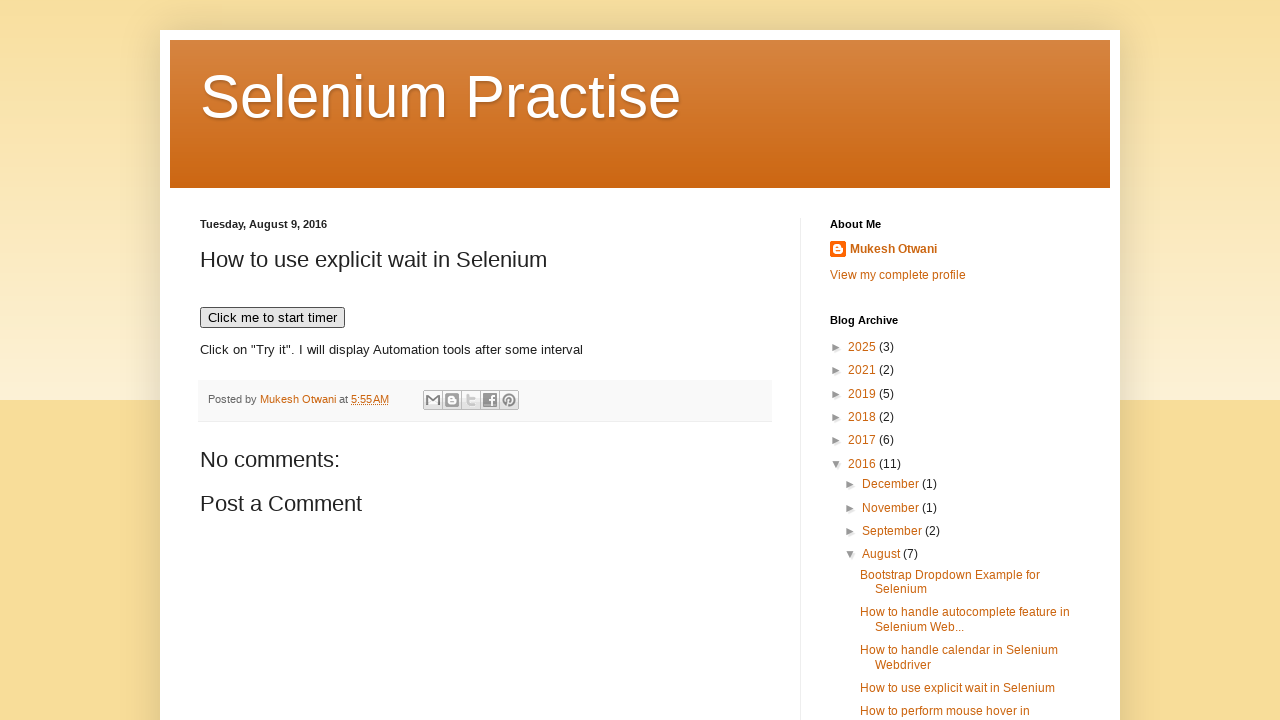

Waited for 'WebDriver' text to become visible
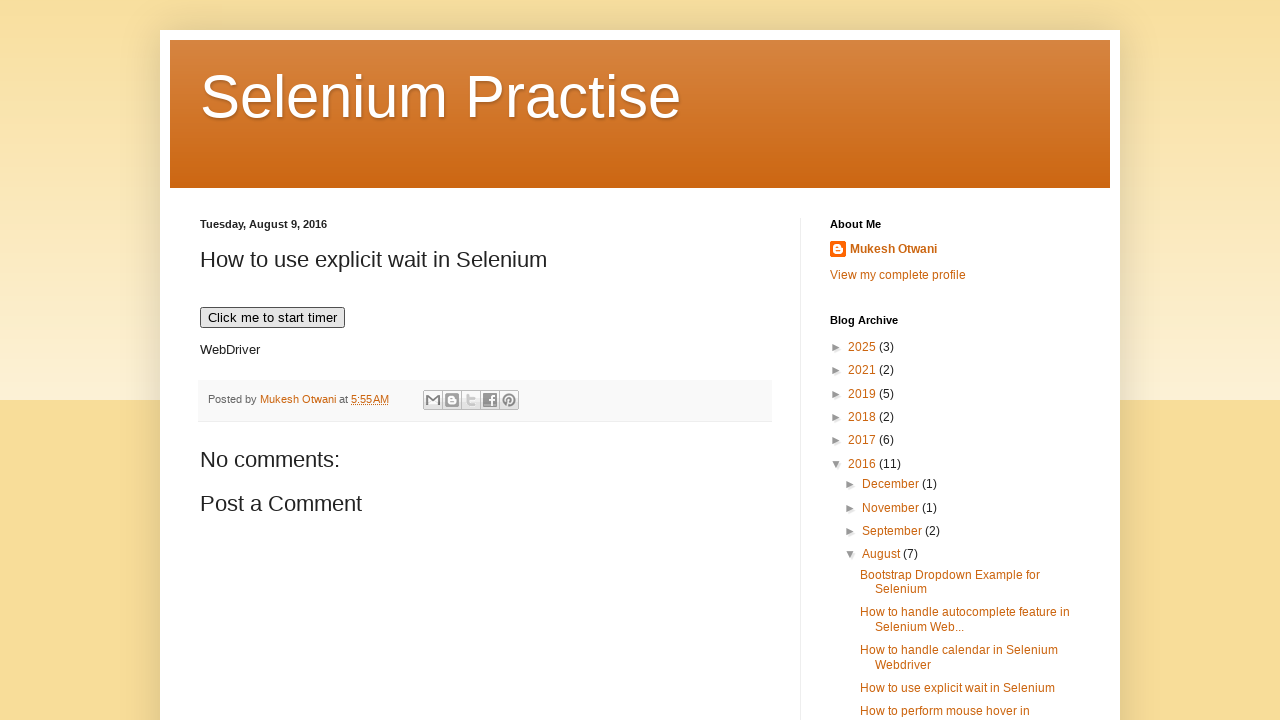

Located the 'WebDriver' text element
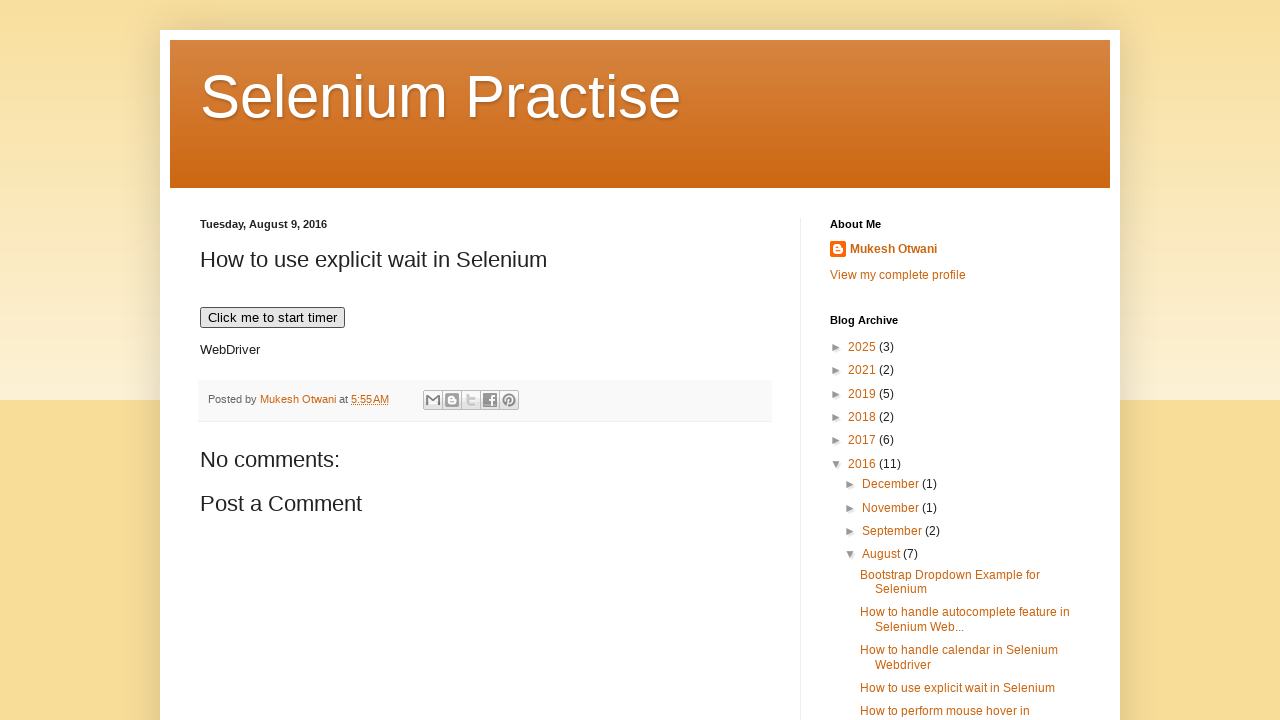

Verified text content: 'WebDriver'
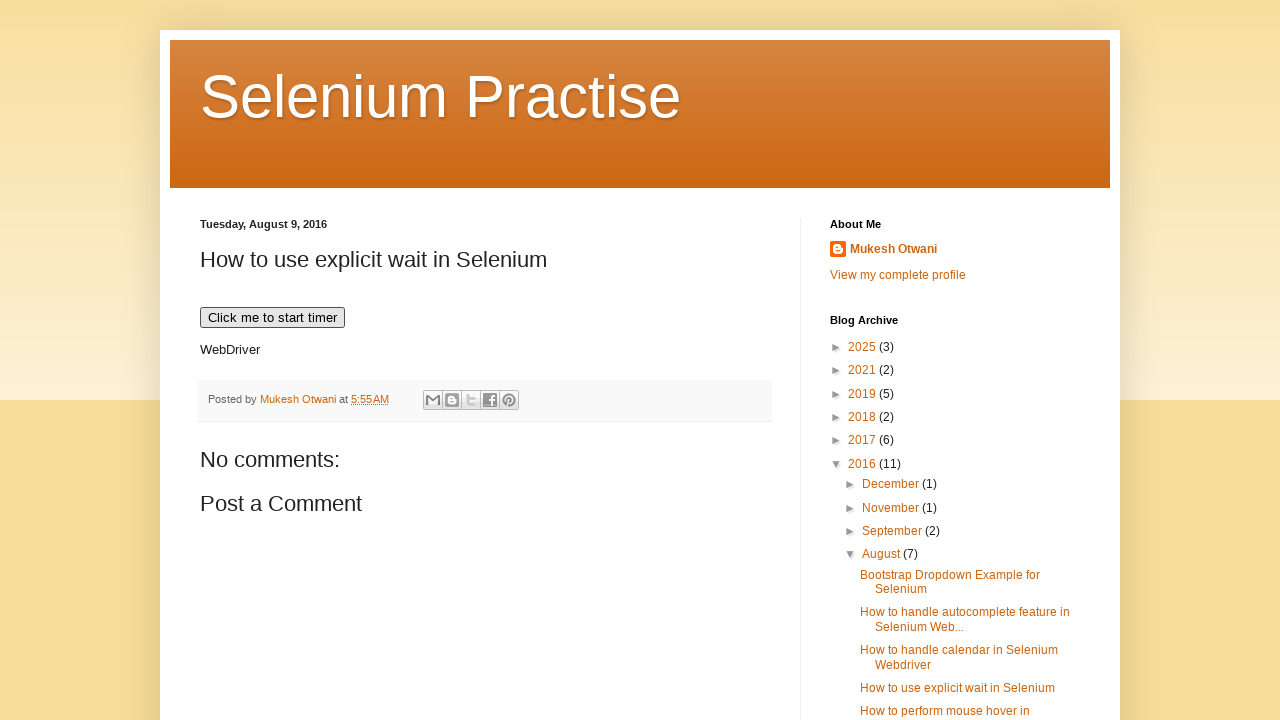

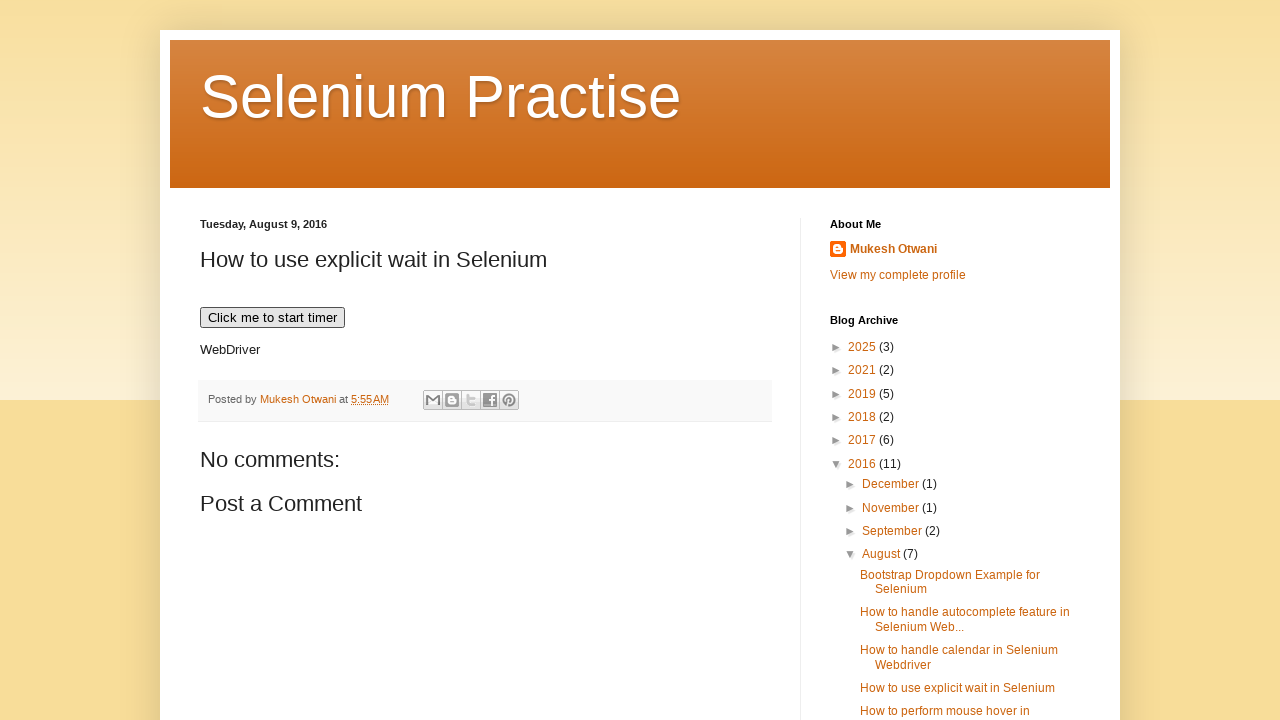